Navigates to JPL Space images page and clicks the full image button to view the featured Mars image in a lightbox/modal

Starting URL: https://data-class-jpl-space.s3.amazonaws.com/JPL_Space/index.html

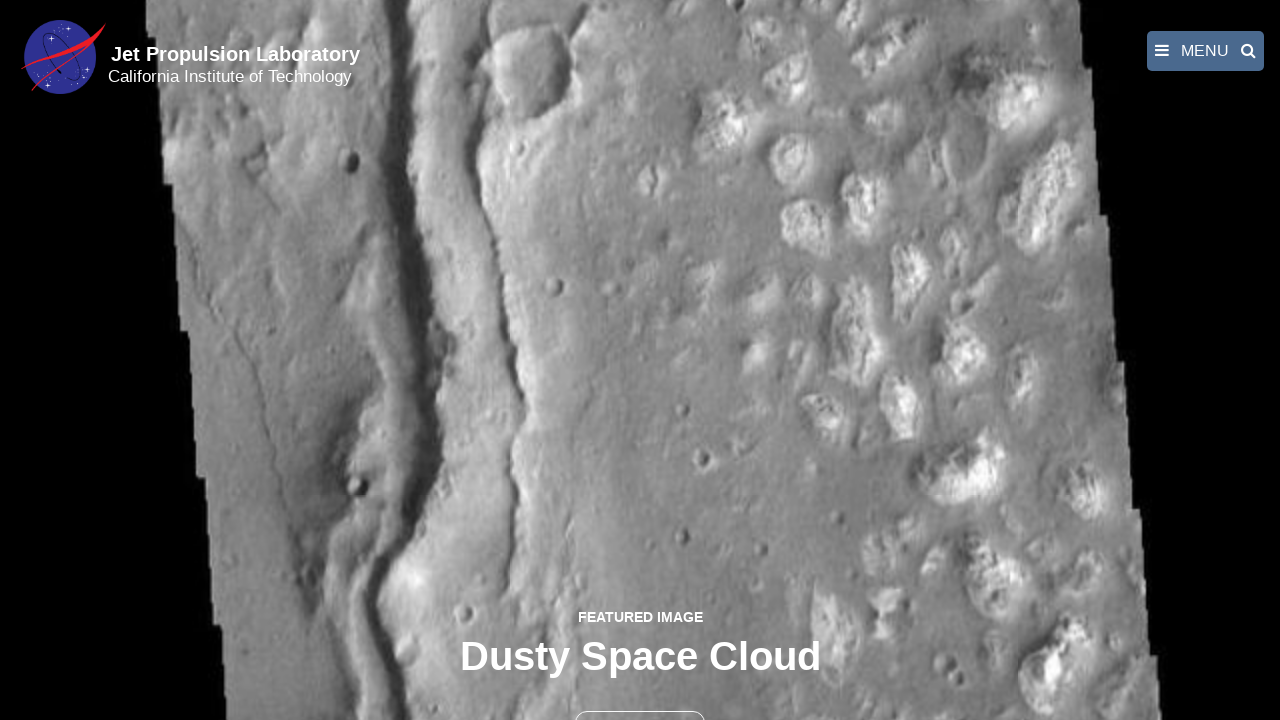

Navigated to JPL Space images page
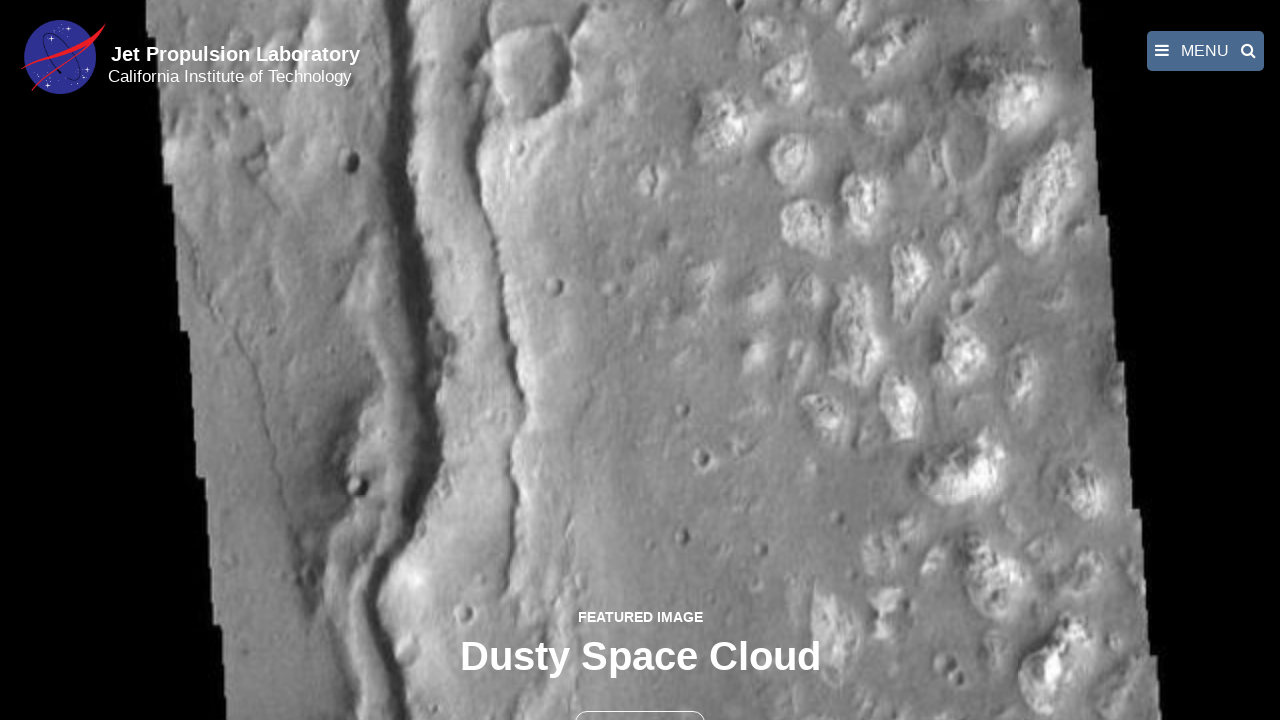

Clicked the full image button to open featured Mars image in lightbox at (640, 699) on button >> nth=1
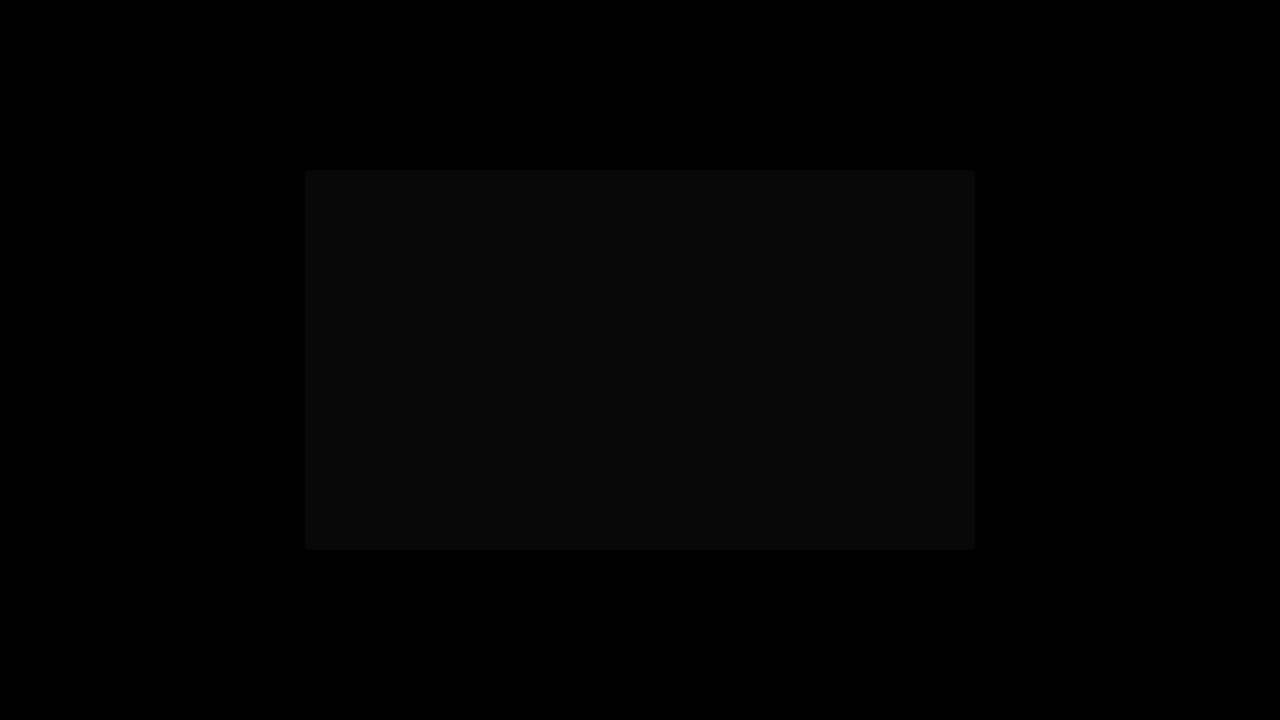

Lightbox modal with featured Mars image loaded
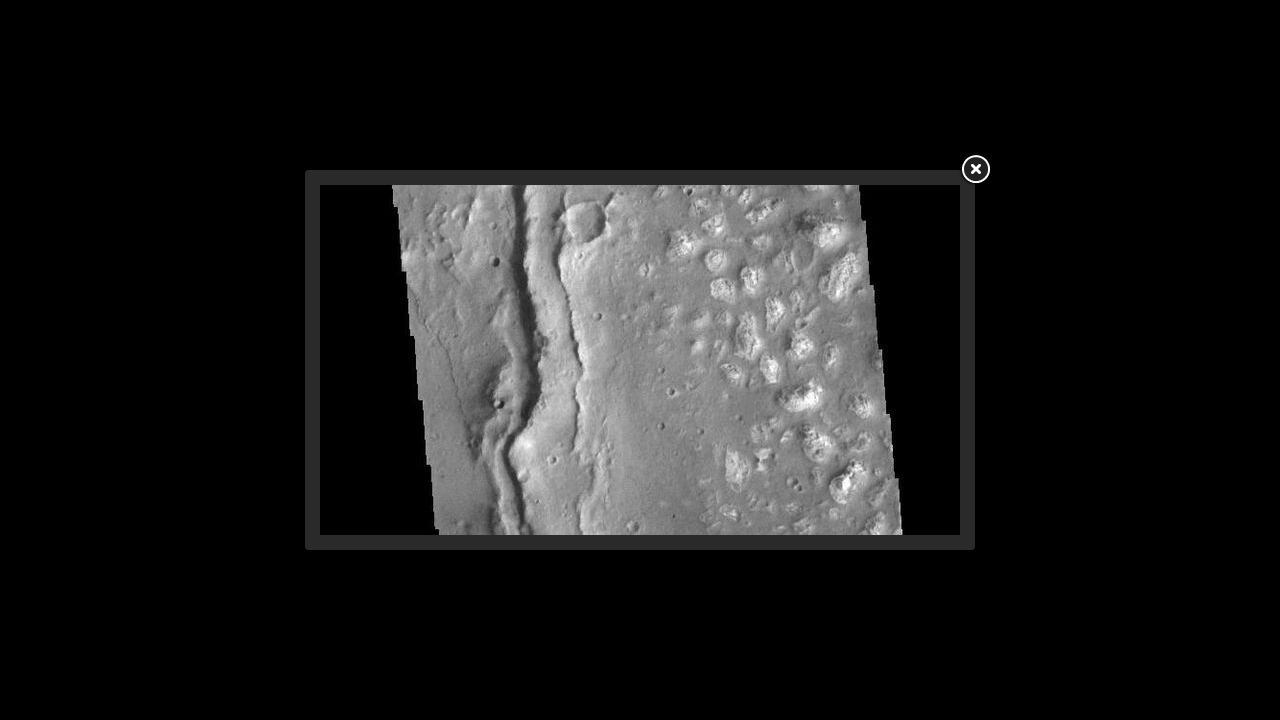

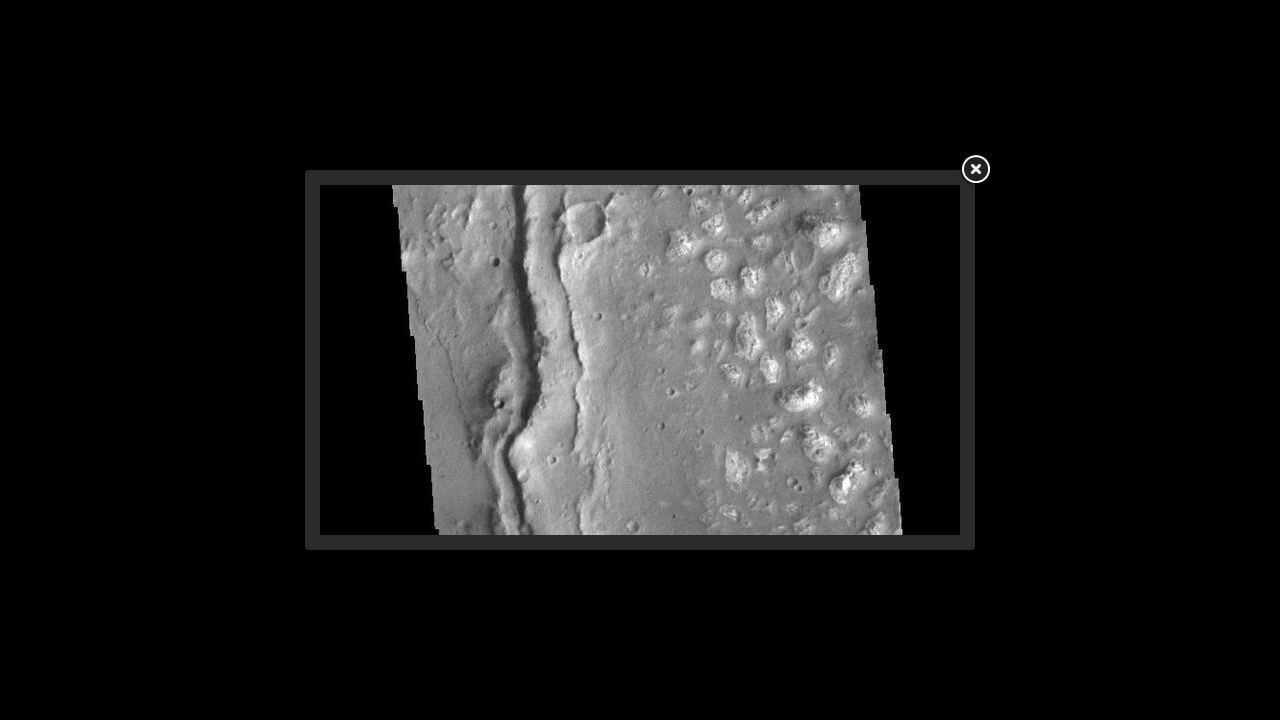